Tests Checkboxes page by navigating from homepage and clicking on each checkbox to check them

Starting URL: https://the-internet.herokuapp.com/

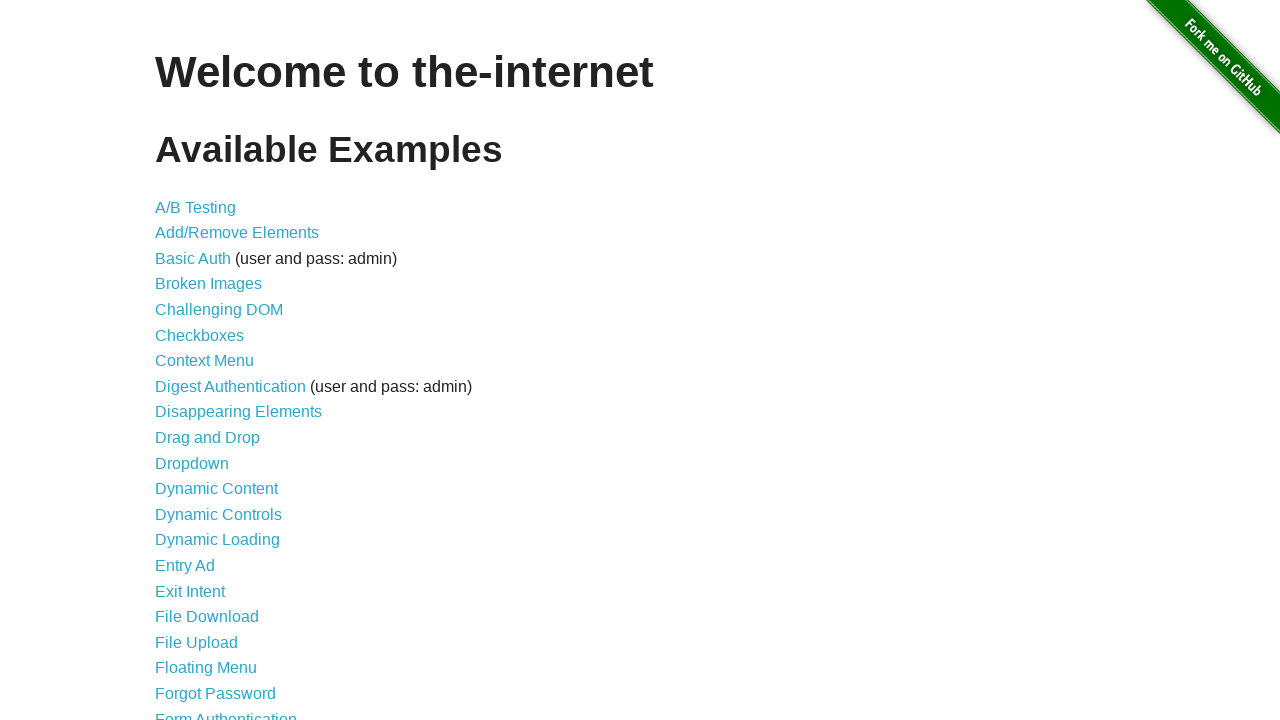

Waited for list items to load on homepage
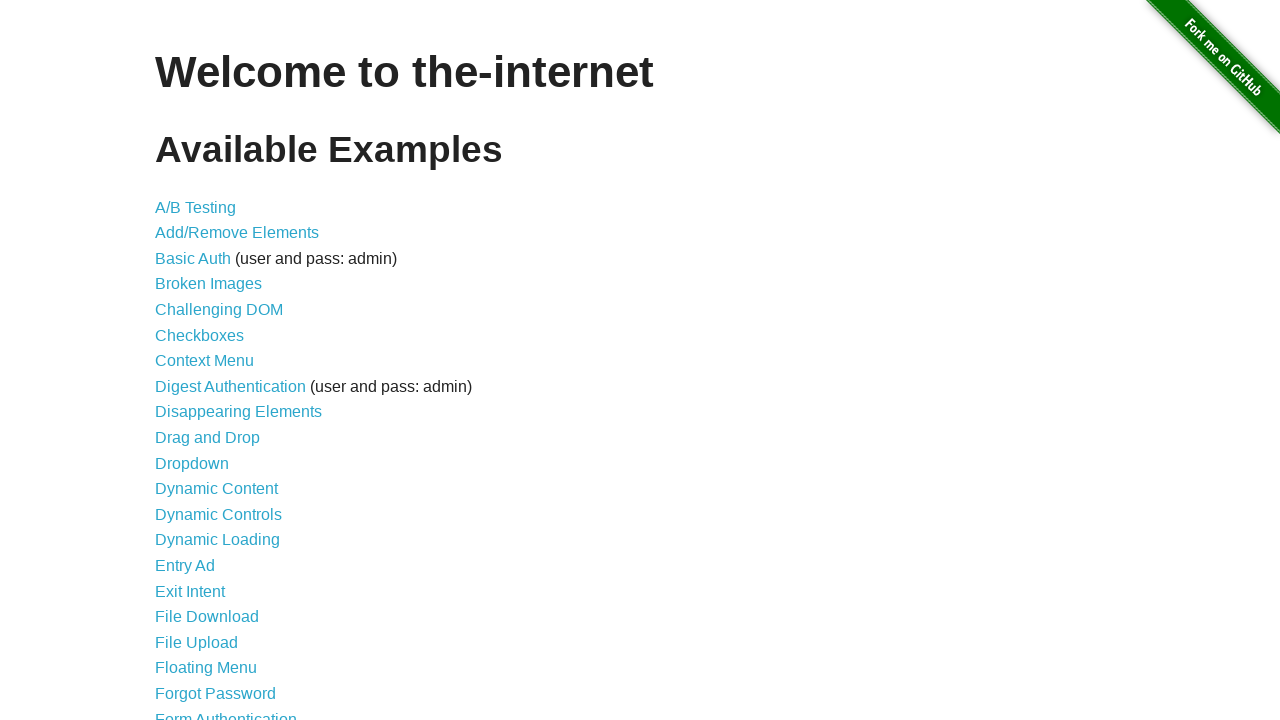

Located Checkboxes link
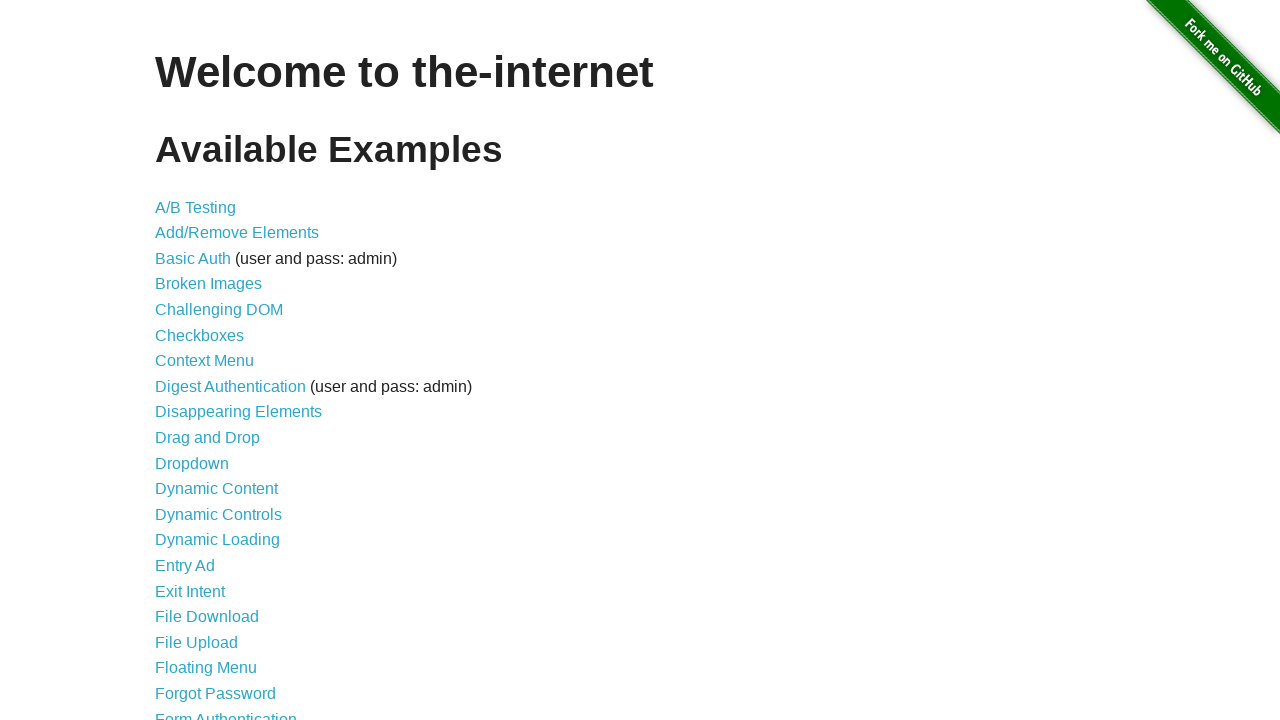

Scrolled Checkboxes link into view
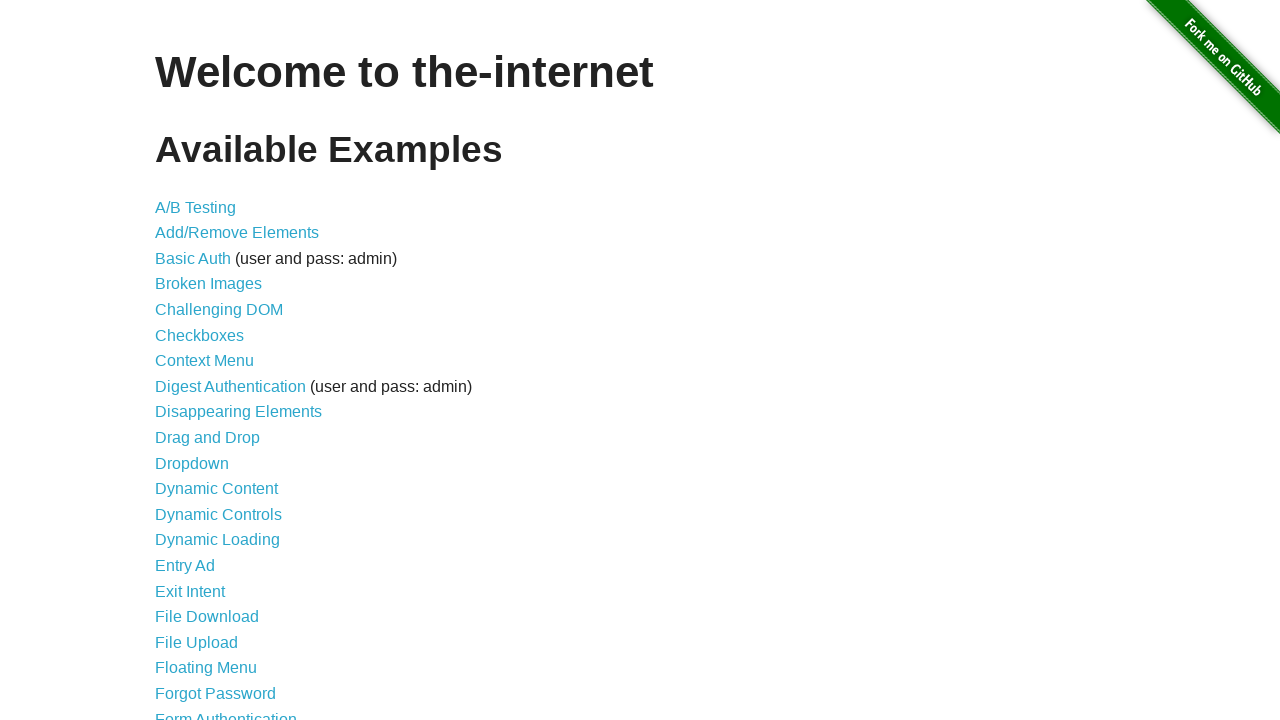

Clicked on Checkboxes link to navigate at (200, 335) on internal:role=link[name="Checkboxes"i]
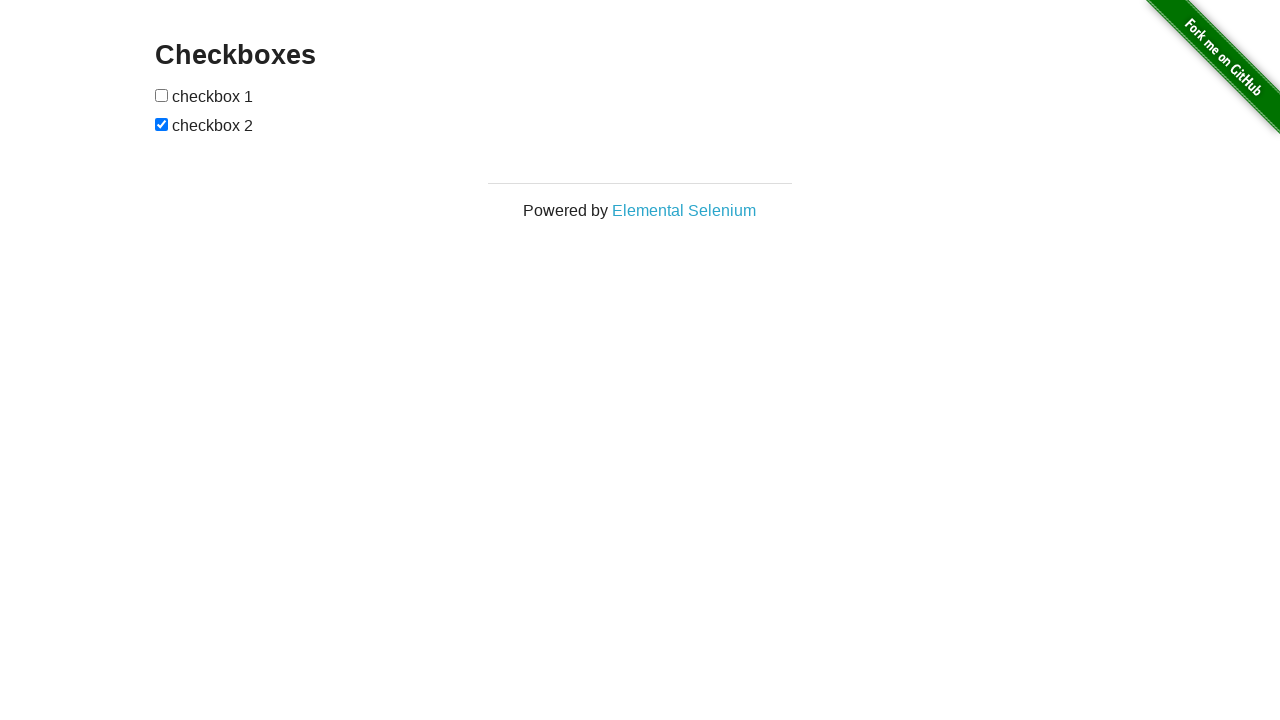

Verified navigation to Checkboxes page
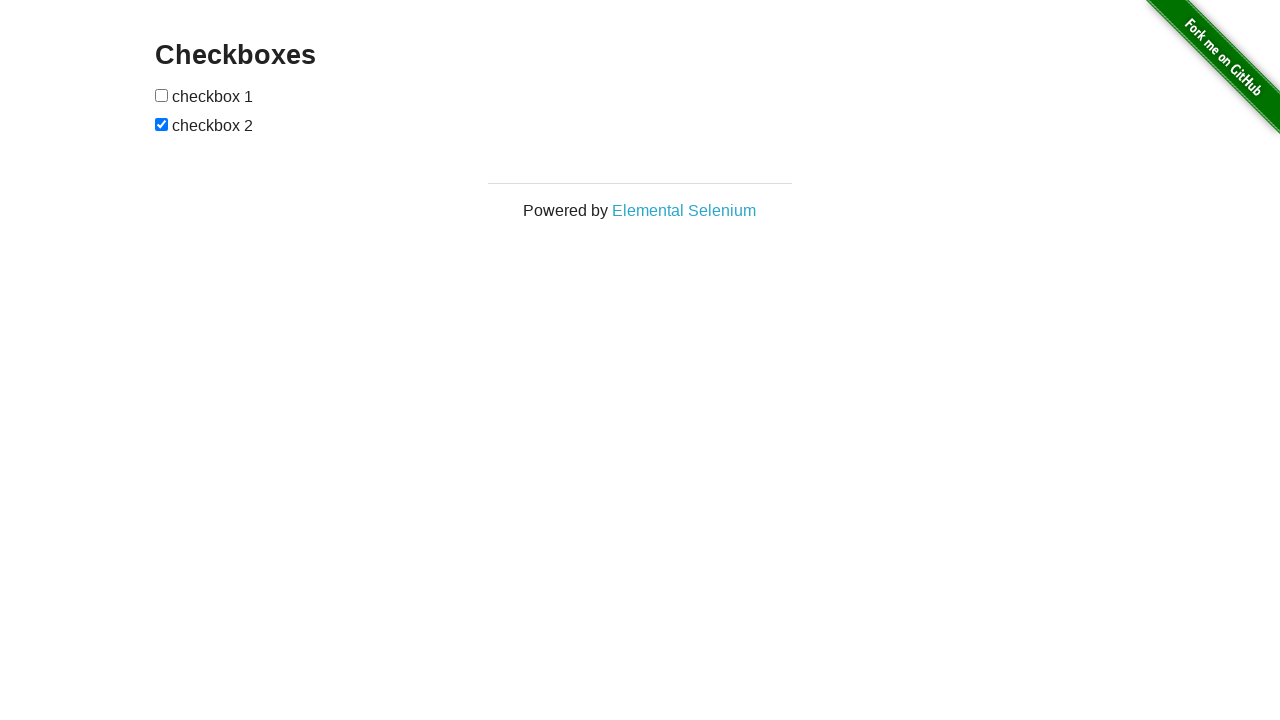

Clicked checkbox 1 at (162, 95) on input[type="checkbox"] >> nth=0
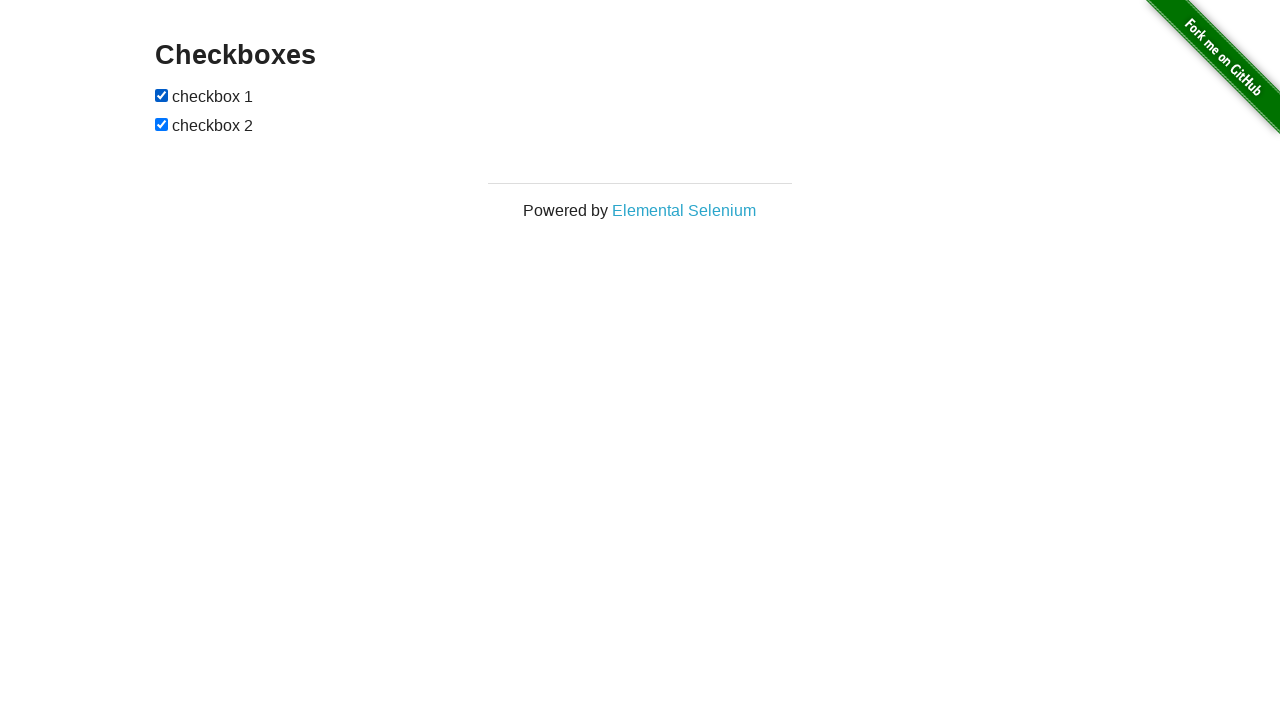

Clicked checkbox 2 at (162, 124) on input[type="checkbox"] >> nth=1
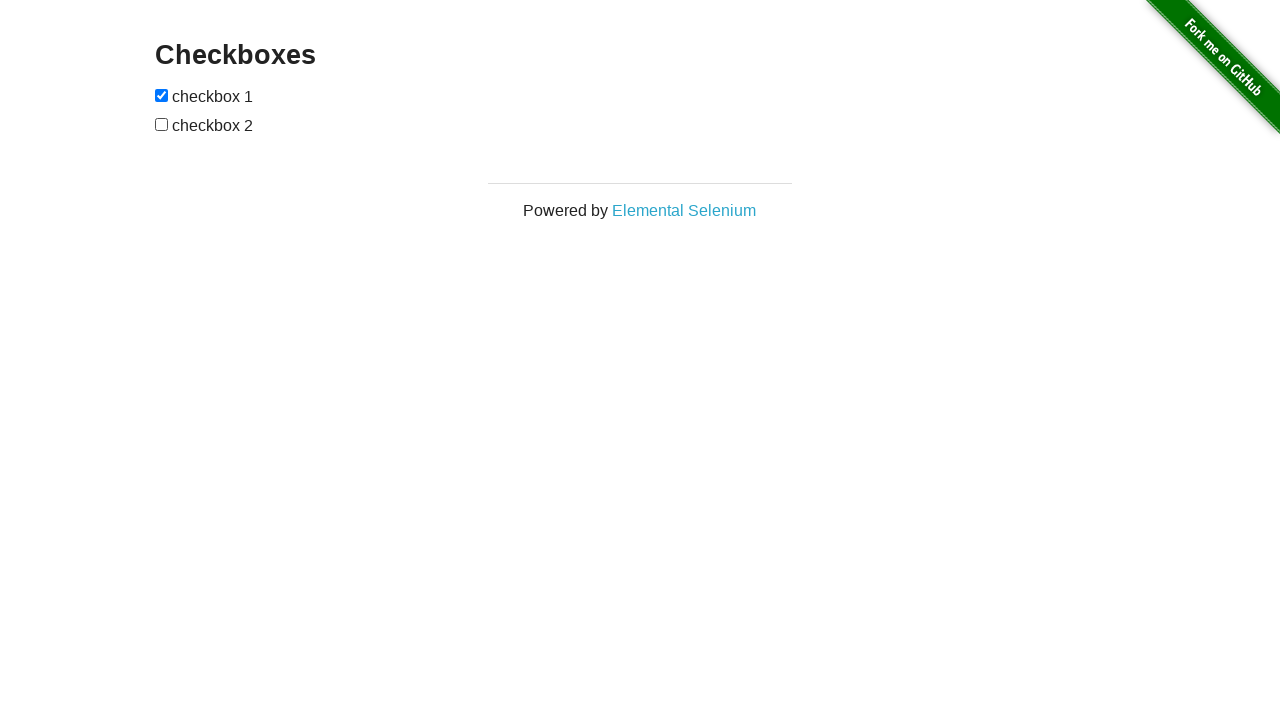

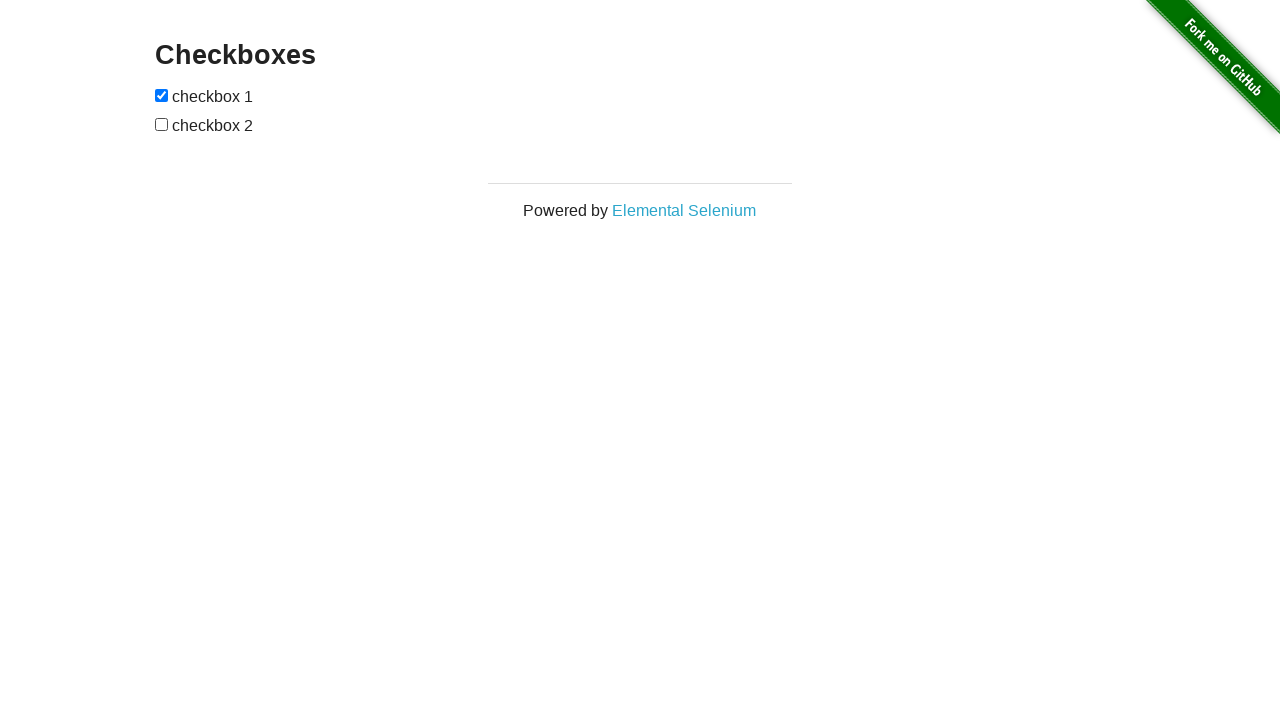